Tests SISBEN consultation system by selecting document type, entering document number, and submitting the form to retrieve citizen information

Starting URL: https://www.sisben.gov.co/paginas/consulta-tu-grupo.html

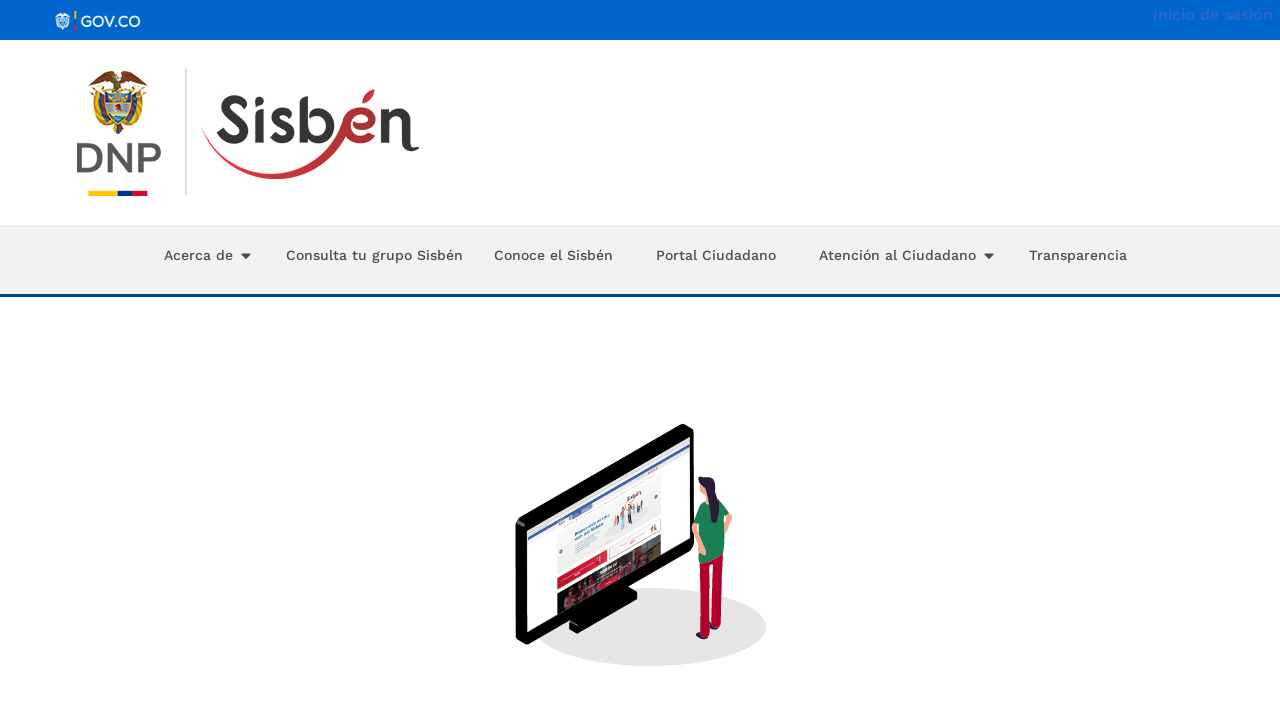

Located iframe element on SISBEN consultation page
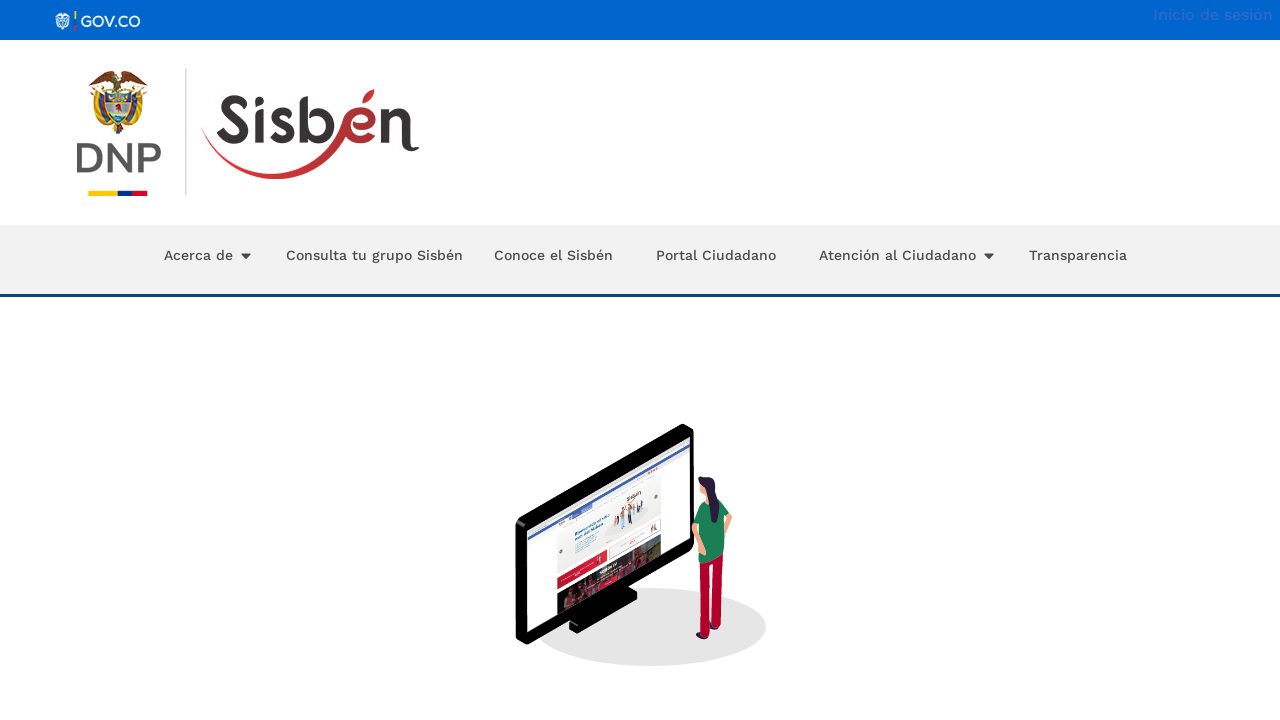

Switched to iframe content frame
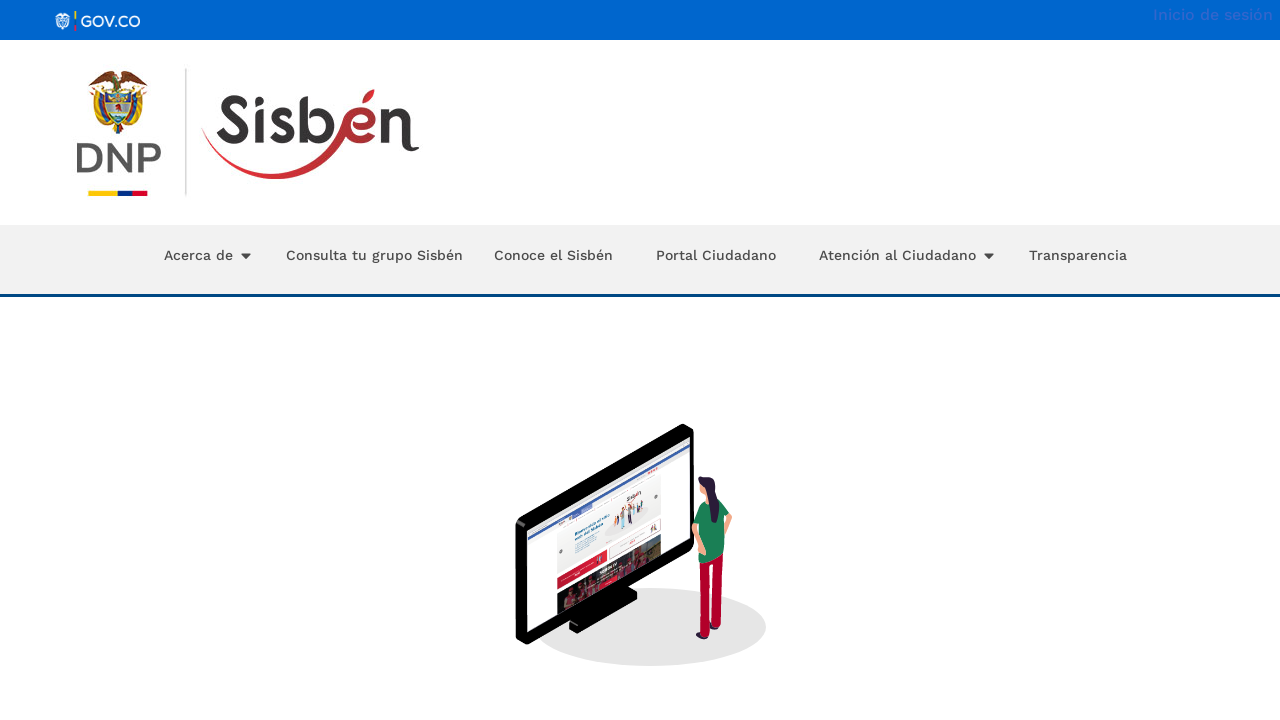

Document type dropdown became visible
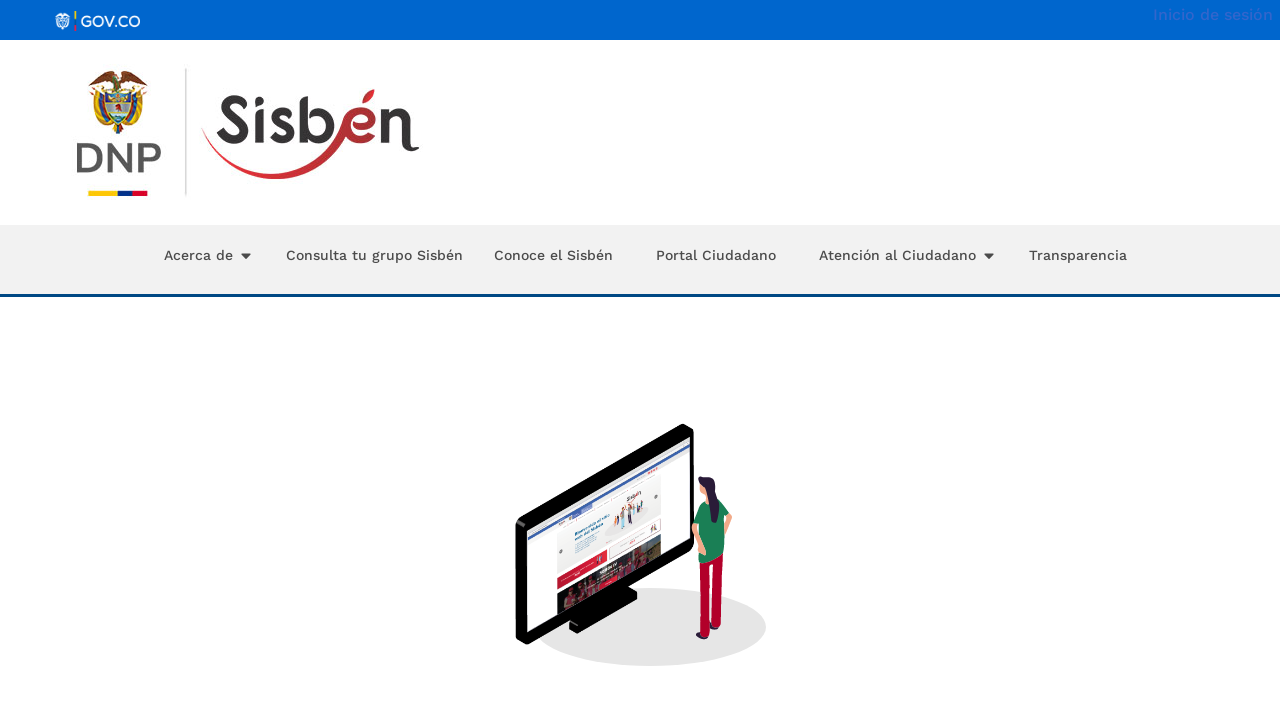

Selected document type from dropdown
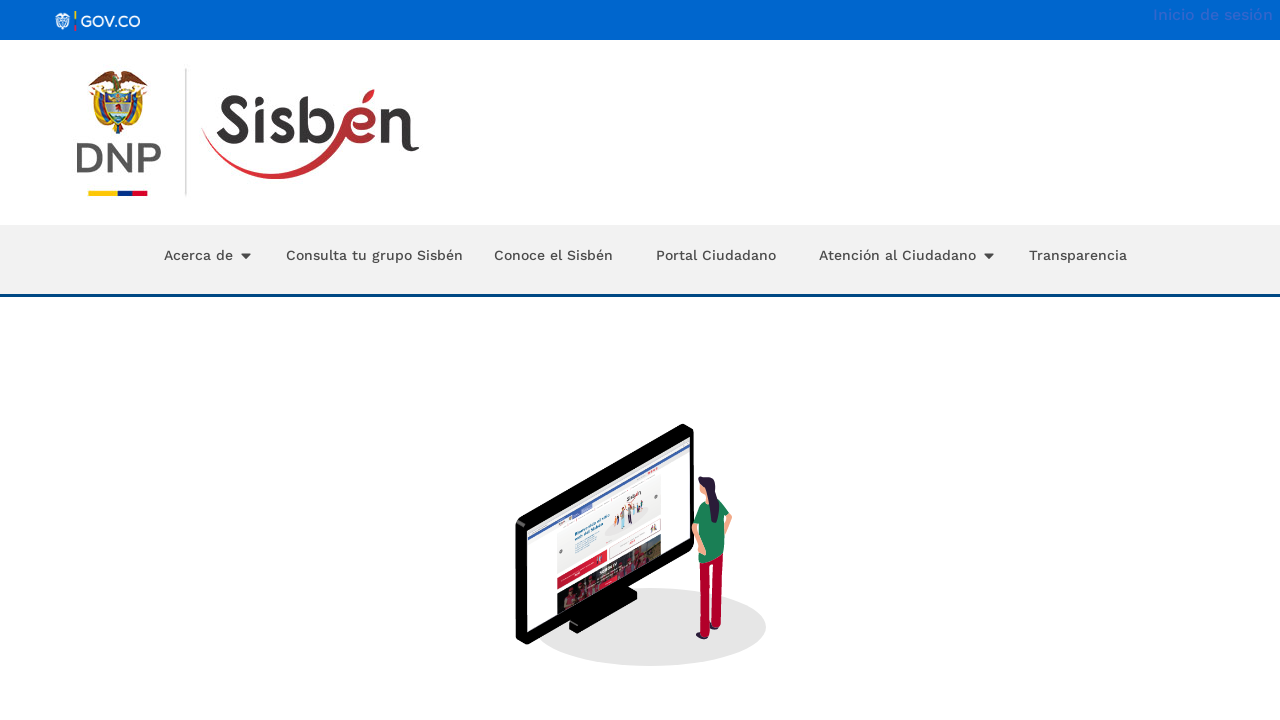

Entered document number '1234567890' in document field on #documento
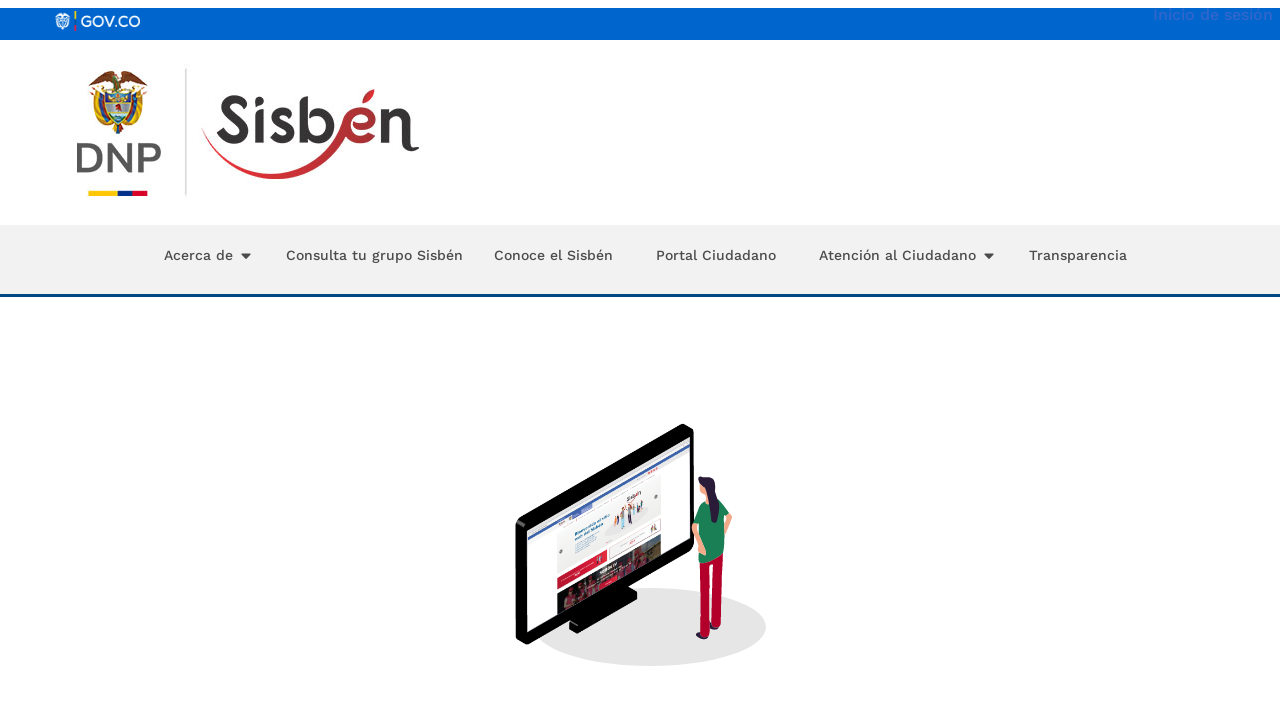

Scrolled down within iframe to reveal submit button
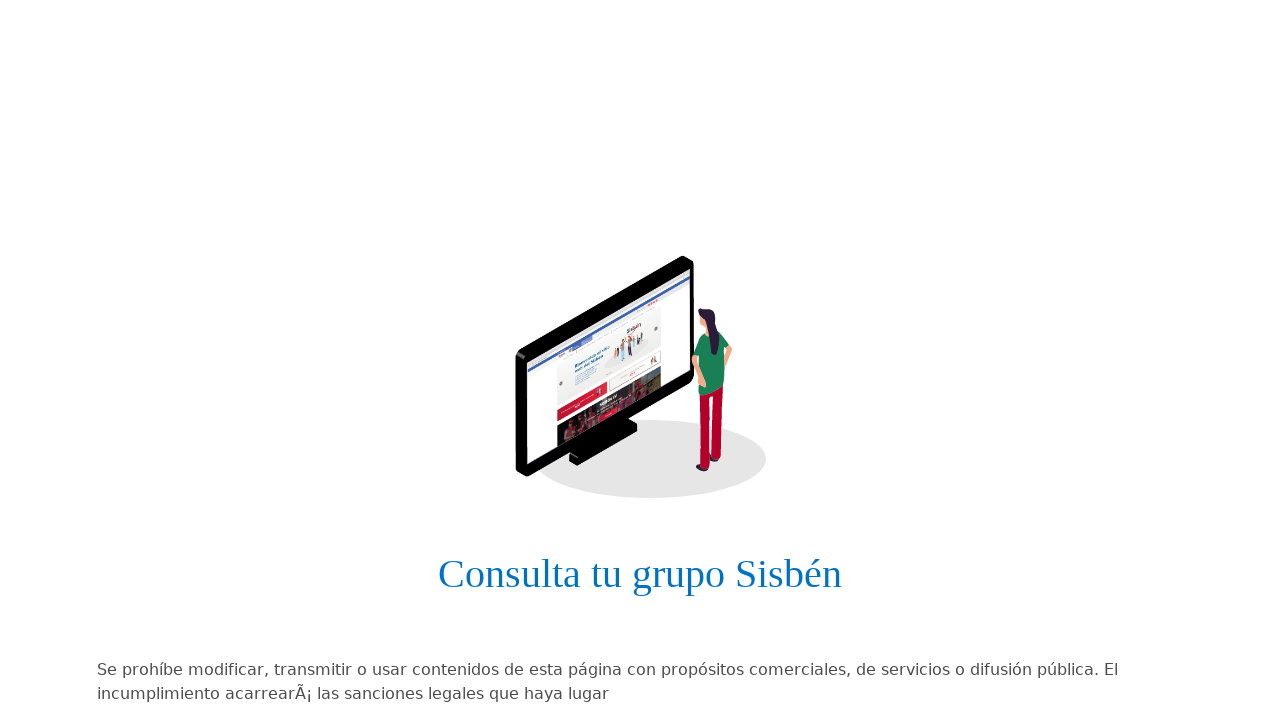

Clicked submit button to query SISBEN system at (939, 317) on #botonenvio
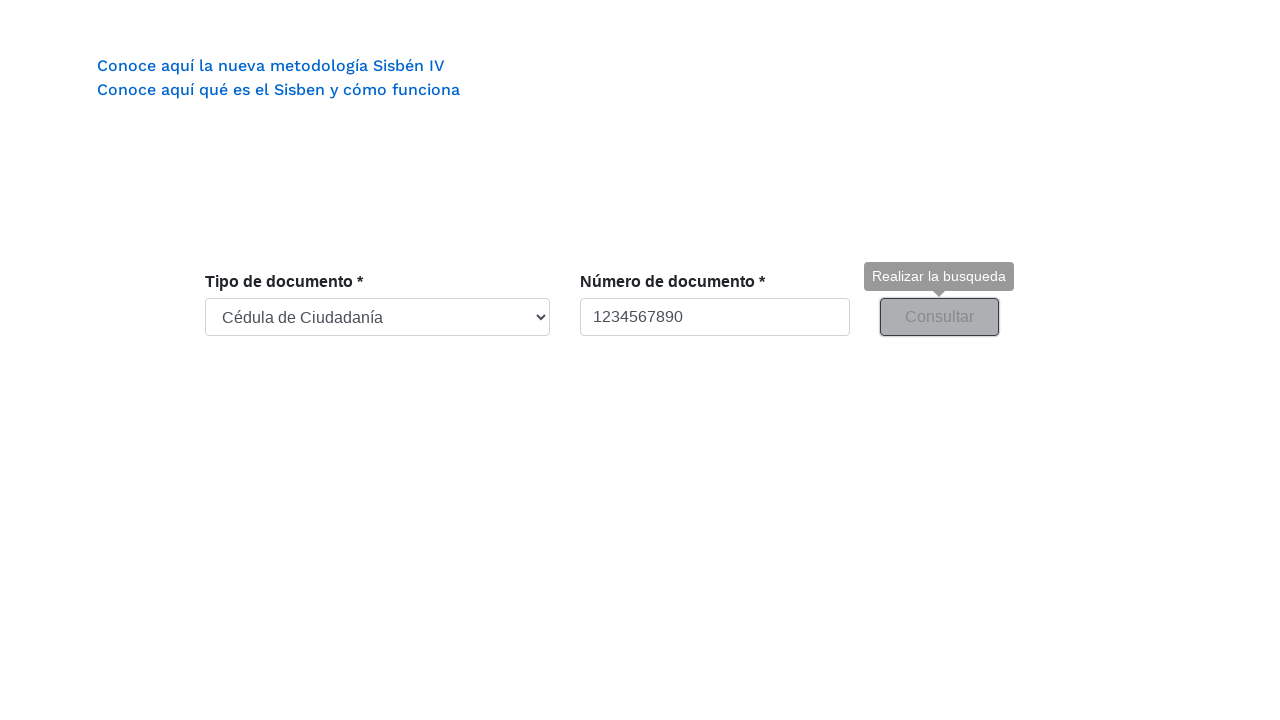

SISBEN results loaded in alternate results container
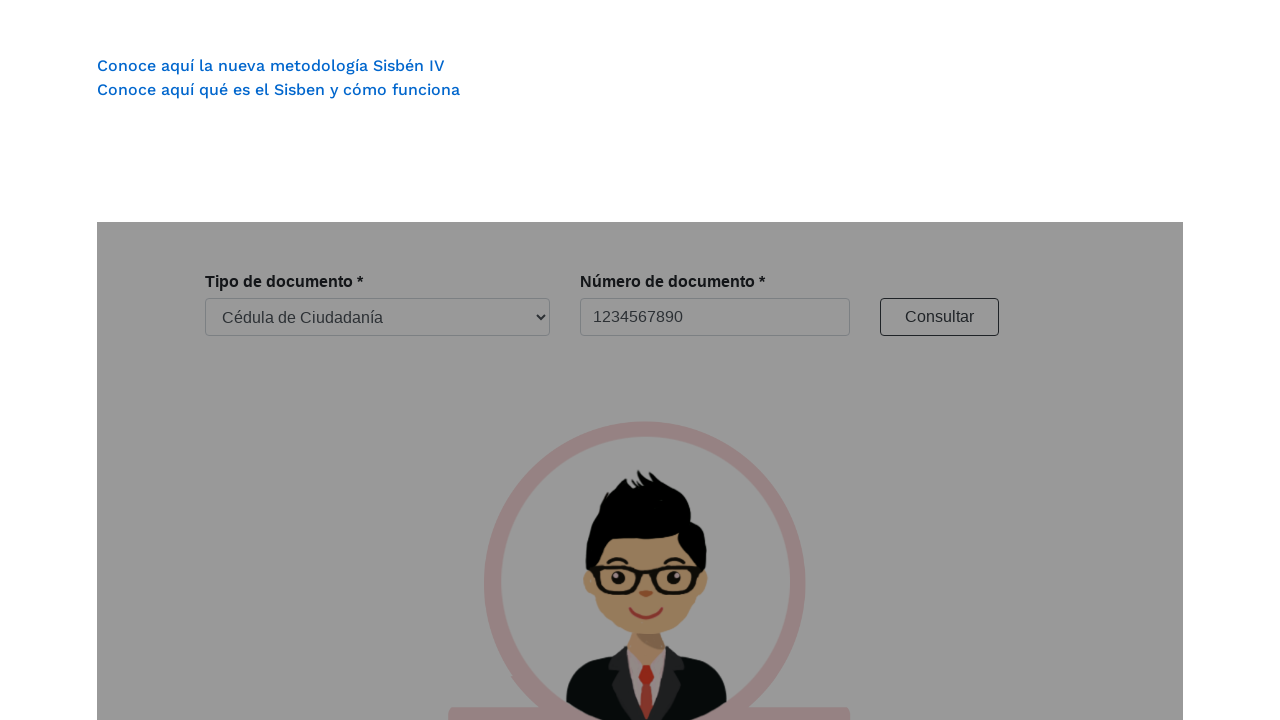

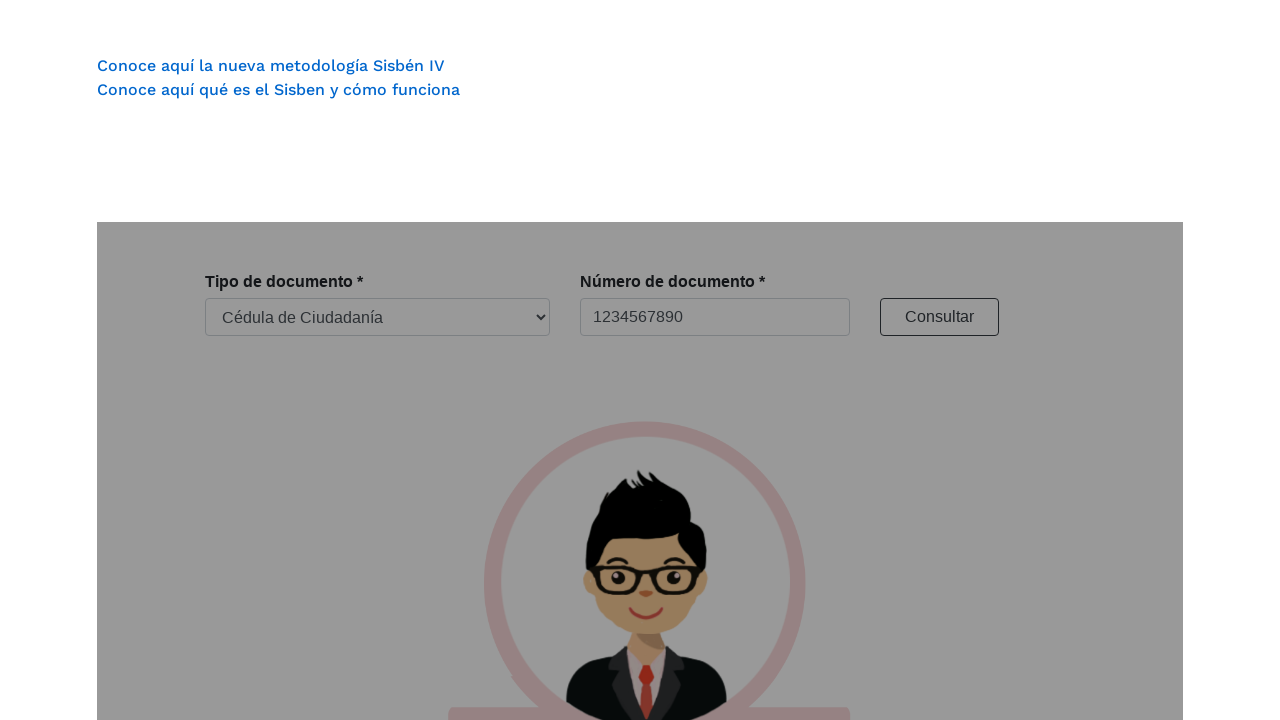